Tests drag and drop action from draggable element to droppable target

Starting URL: https://crossbrowsertesting.github.io/drag-and-drop

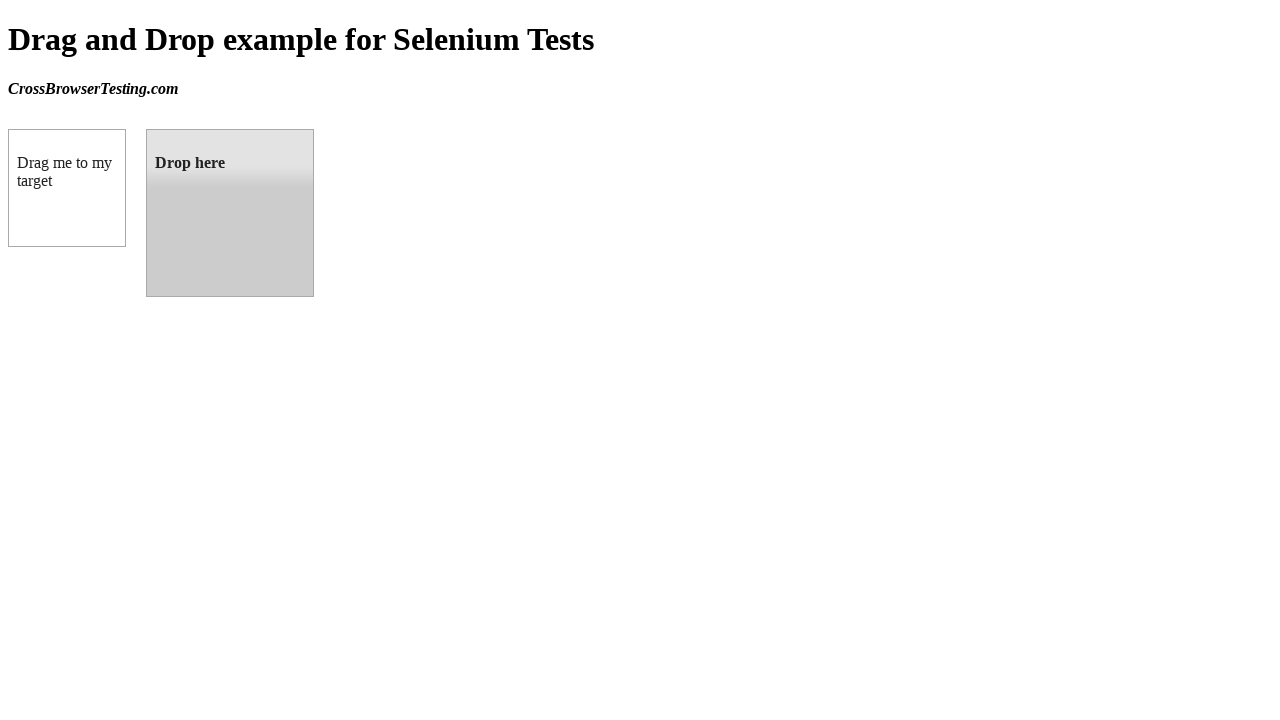

Located draggable element (box A)
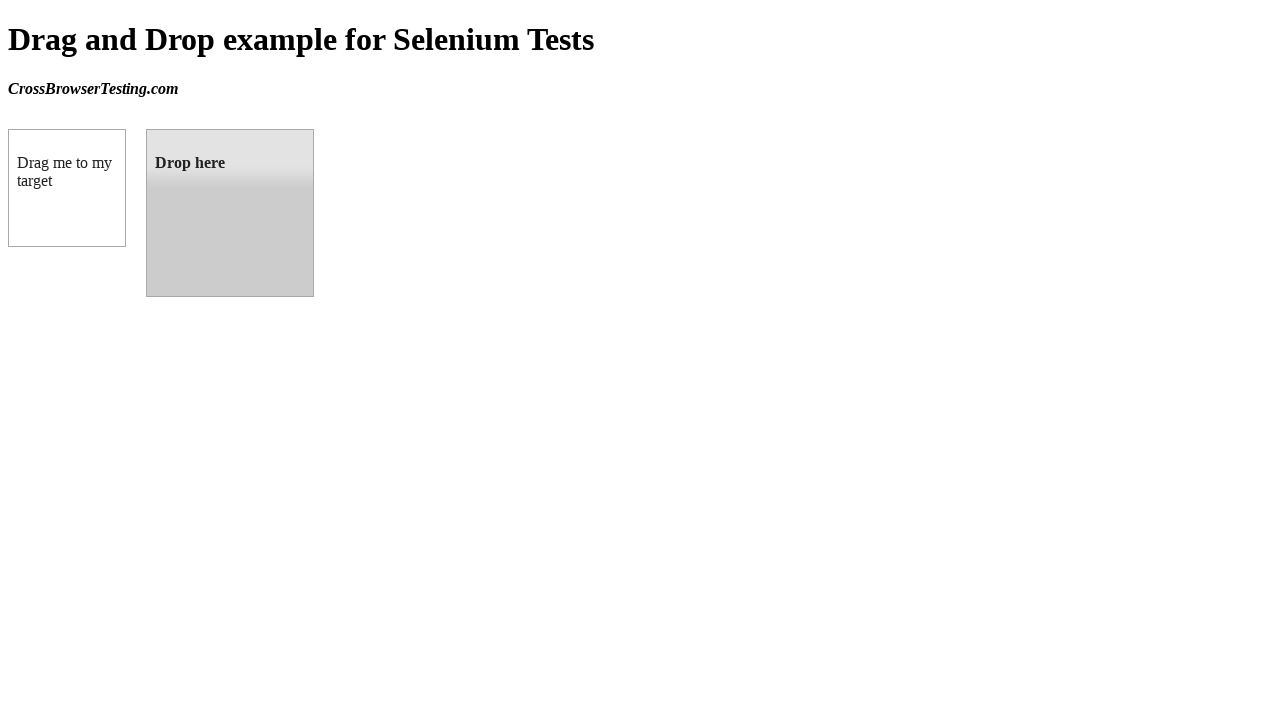

Located droppable target element (box B)
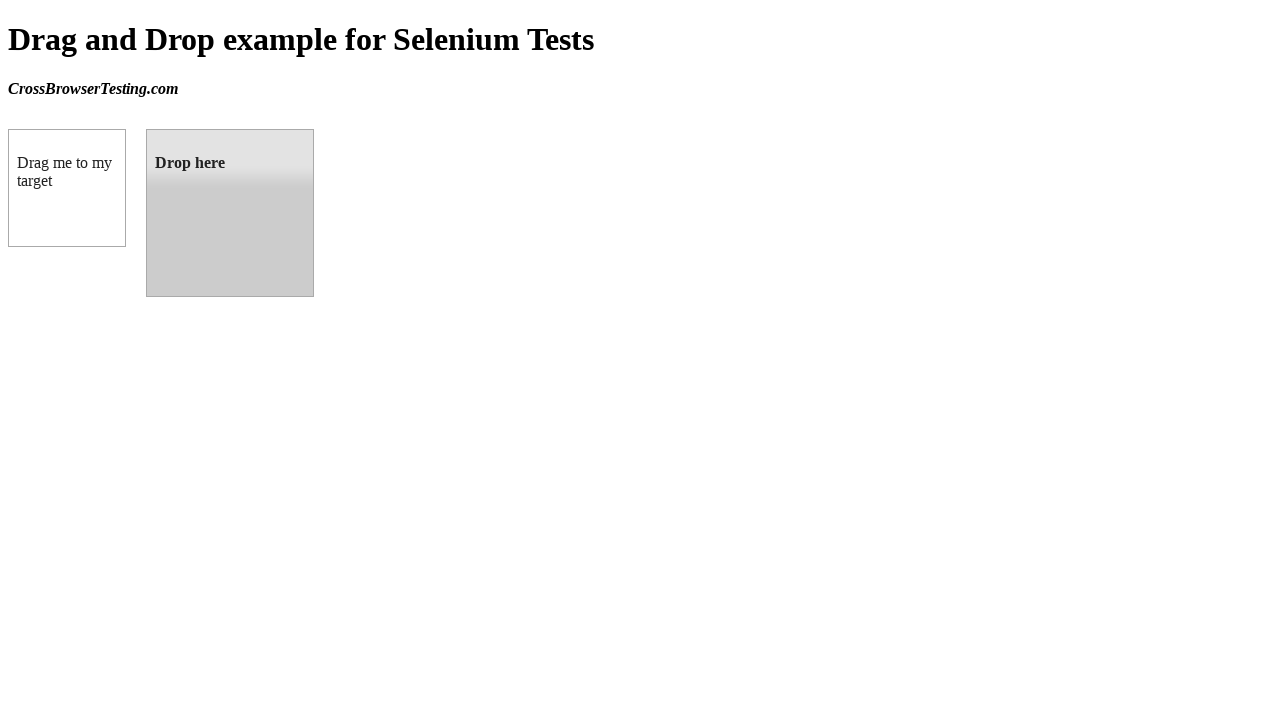

Performed drag and drop action from box A to box B at (230, 213)
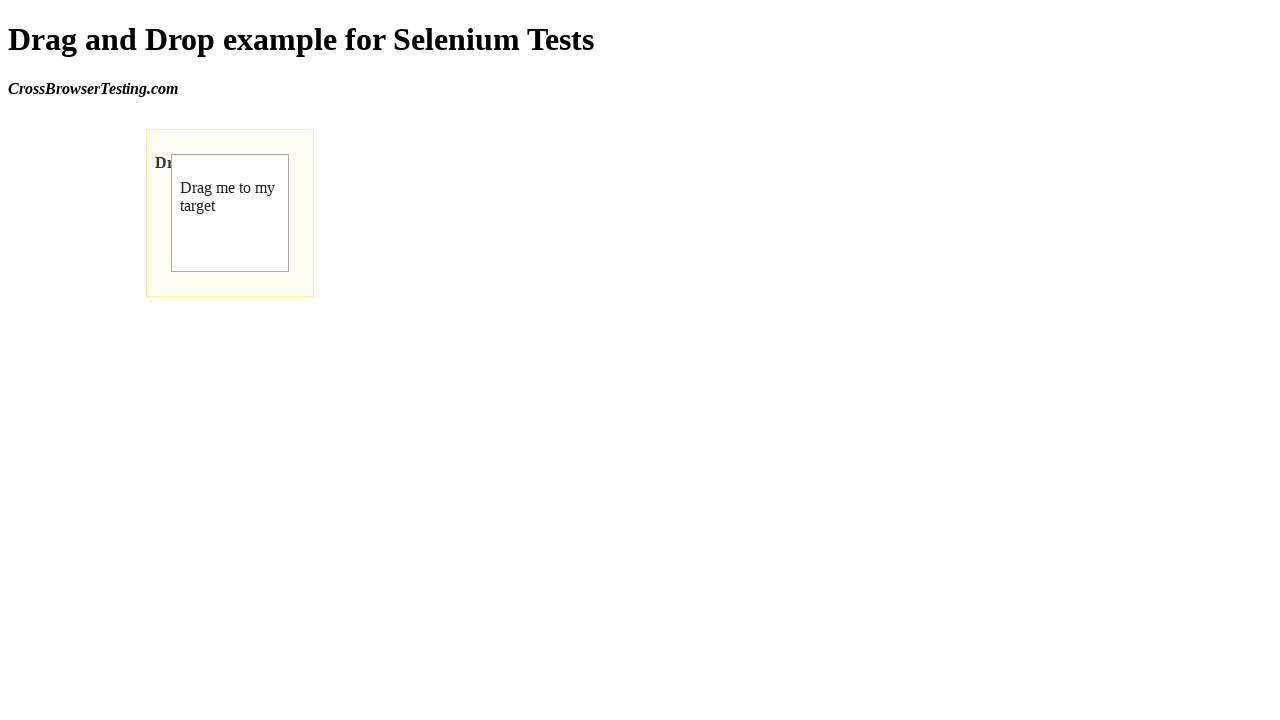

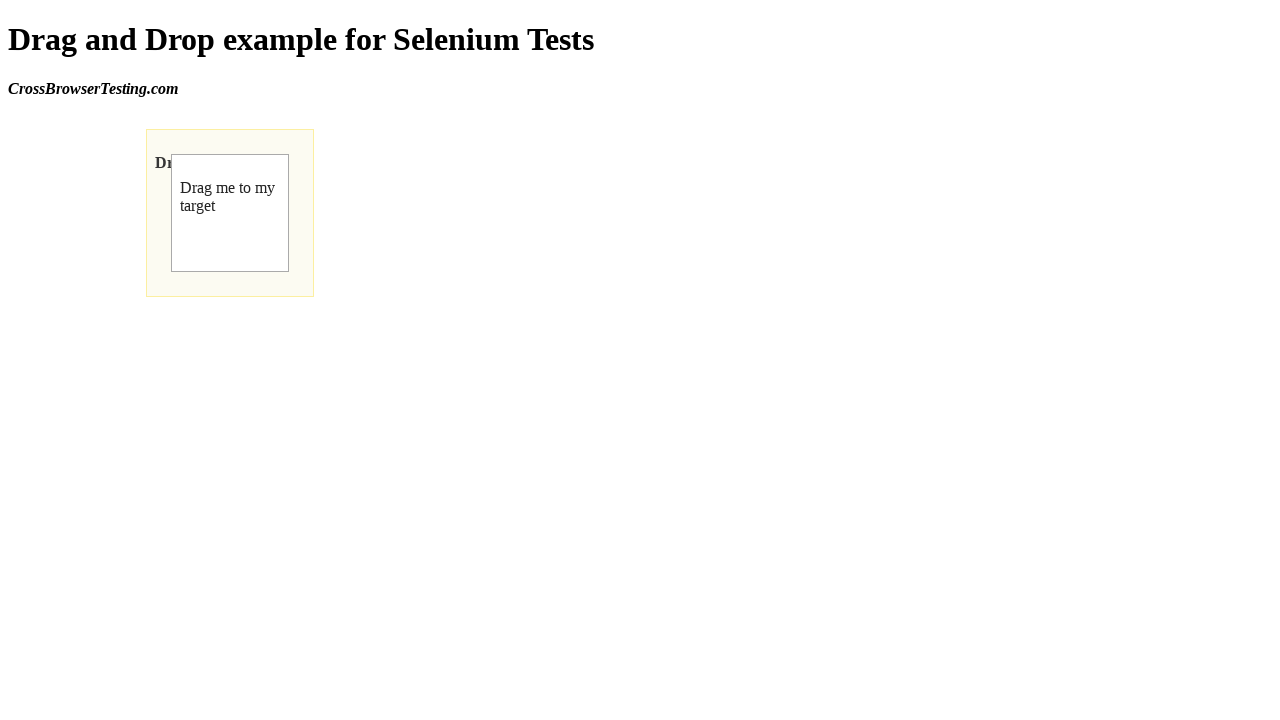